Tests frame switching functionality by navigating between single frames, nested frames, and returning to the main page

Starting URL: https://demo.automationtesting.in/Frames.html

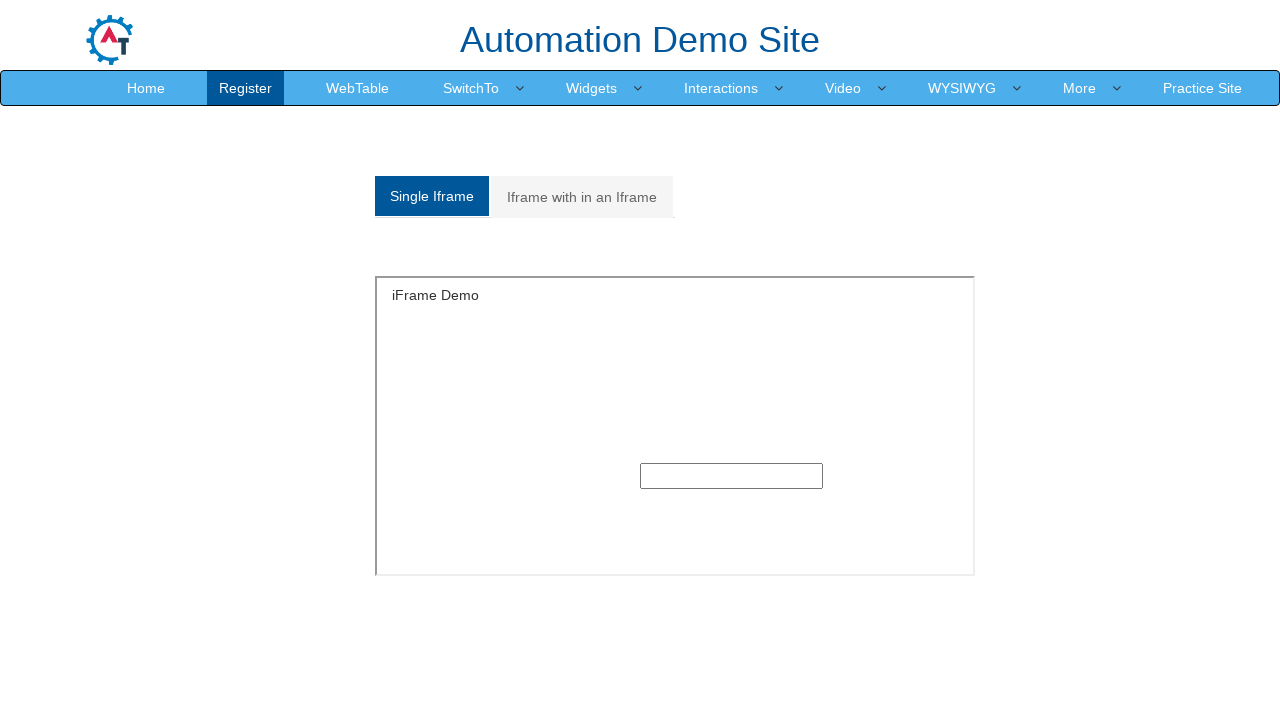

Navigated to Frames test page
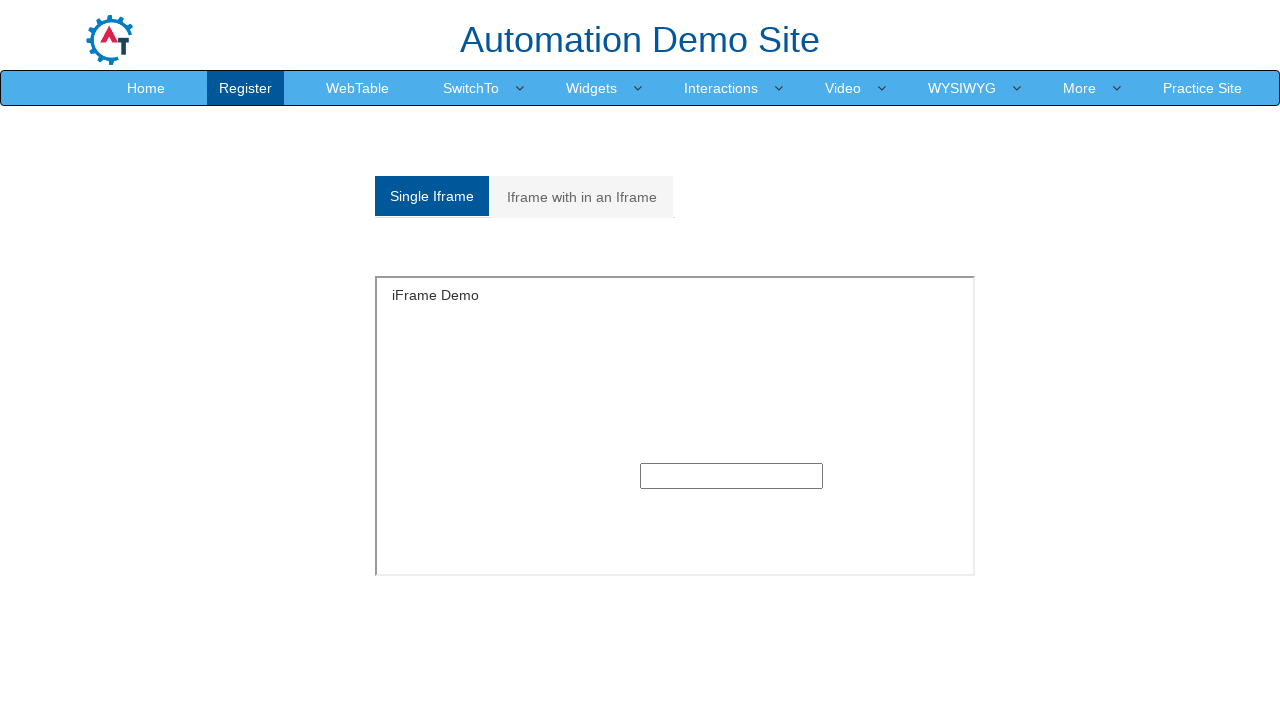

Located single frame element
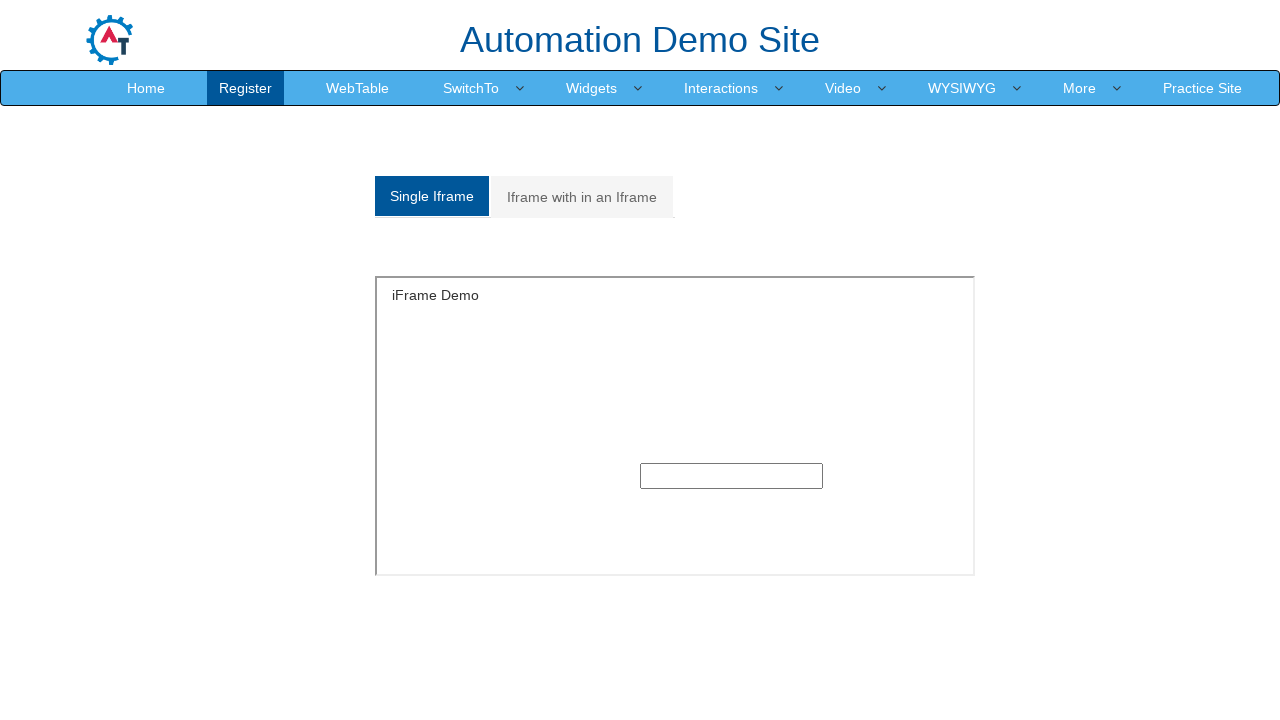

Filled single frame text field with 'Kumaran' on iframe[id^='singleframe'] >> internal:control=enter-frame >> input[type='text'] 
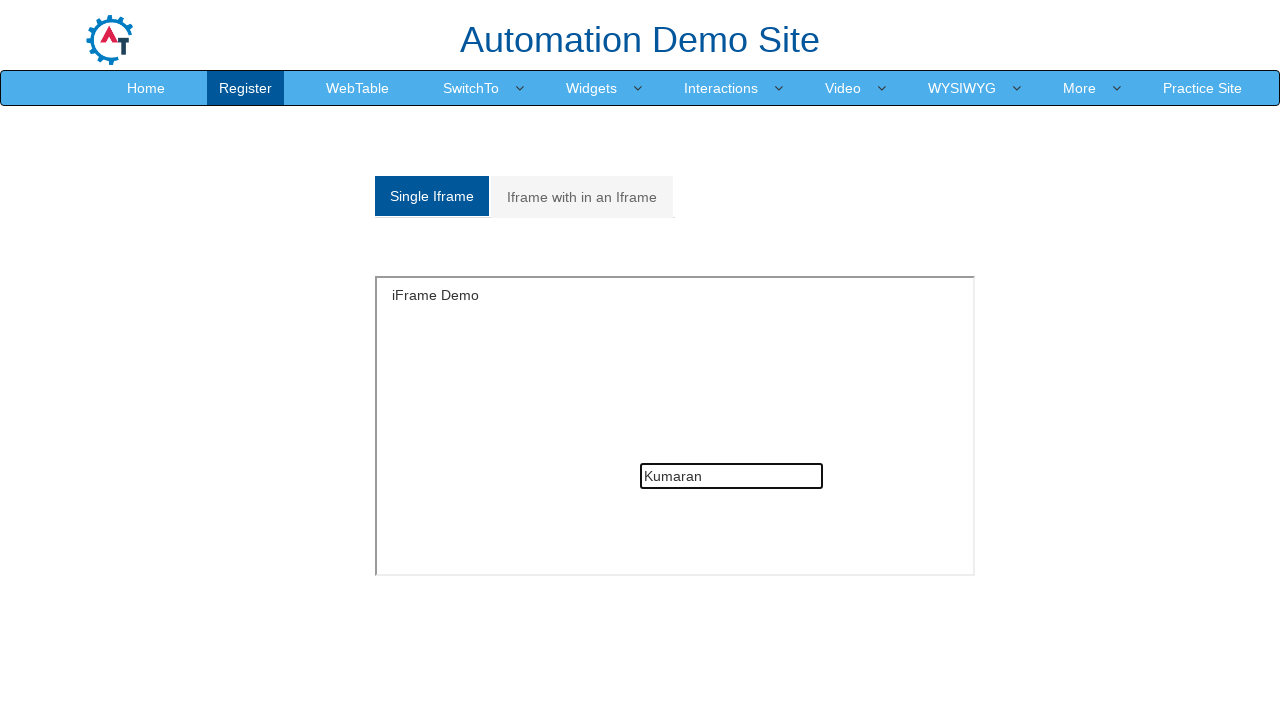

Clicked on Multiple Frame tab at (582, 197) on a:has-text('Iframe w')
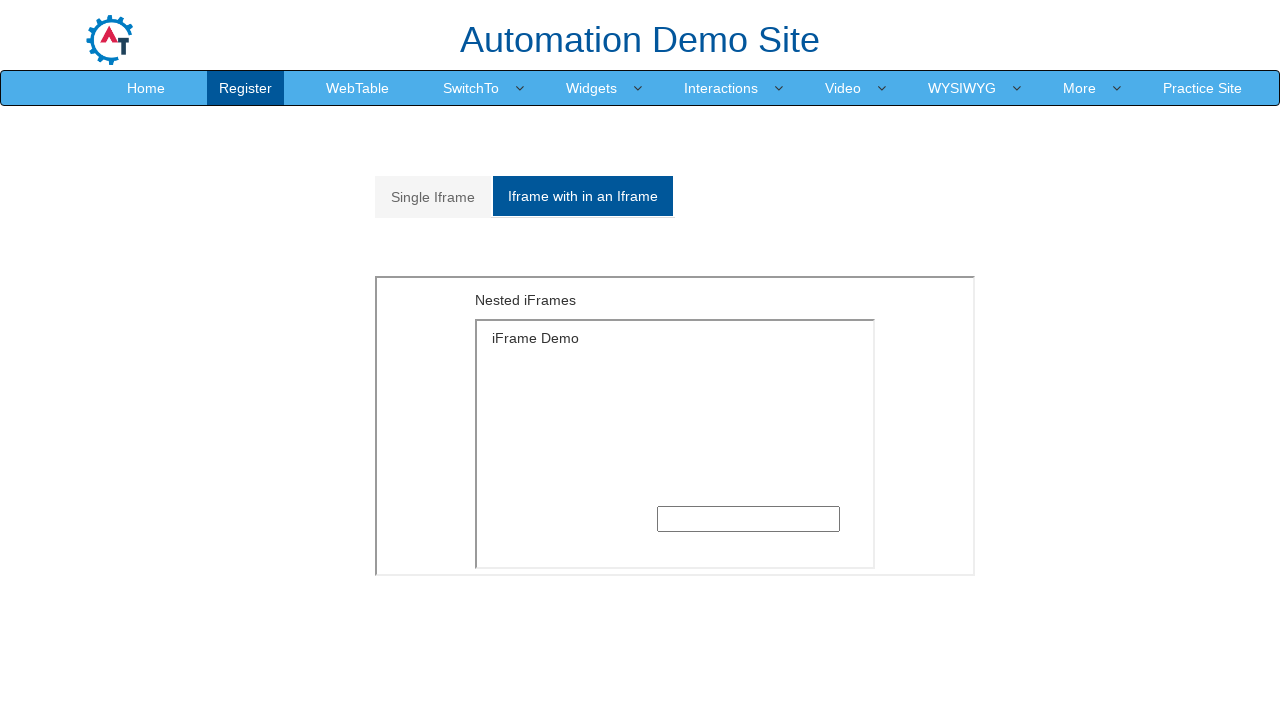

Located outer frame element
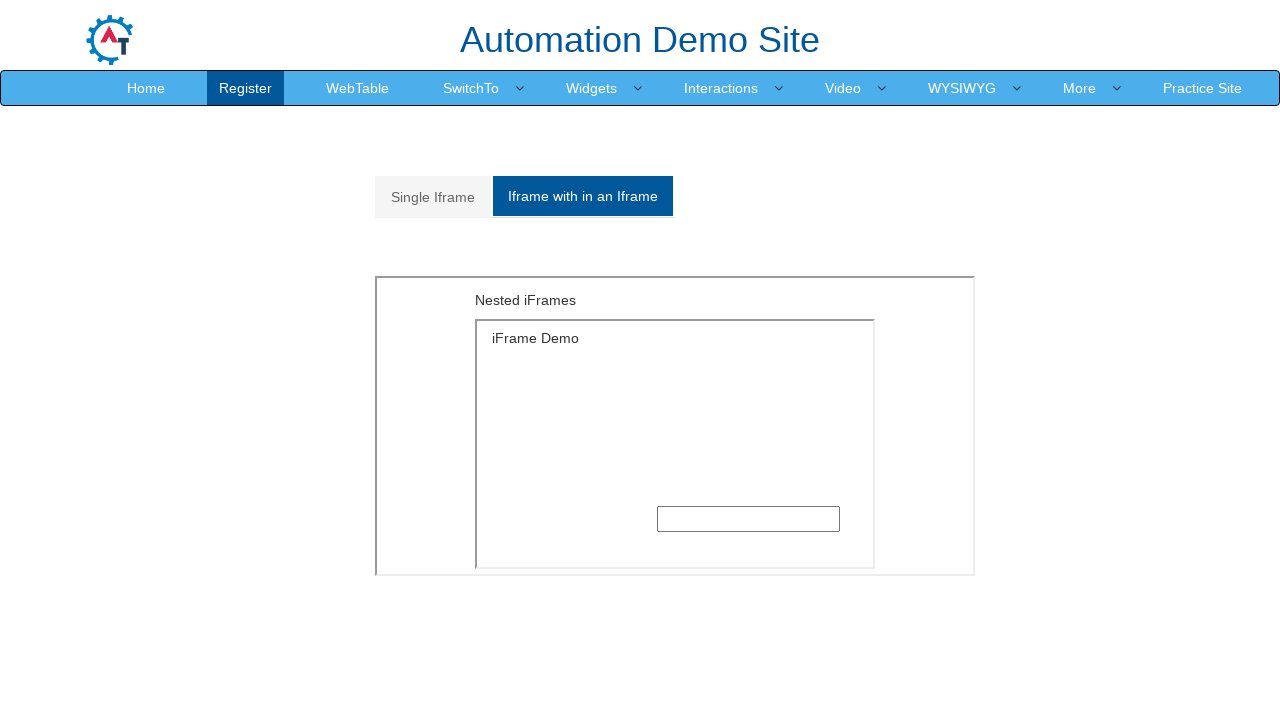

Located nested inner frame element
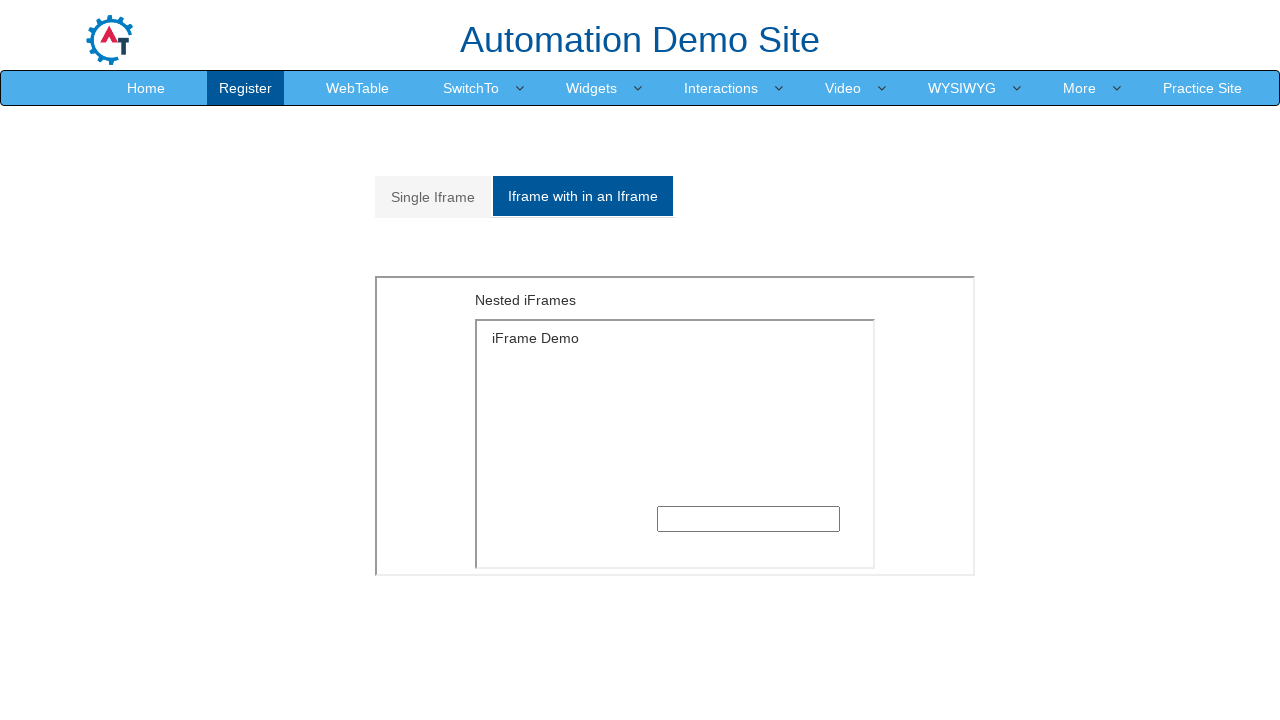

Filled nested frame text field with 'Karuppannan' on iframe[src*='MultipleFrames.html'] >> internal:control=enter-frame >> iframe[src
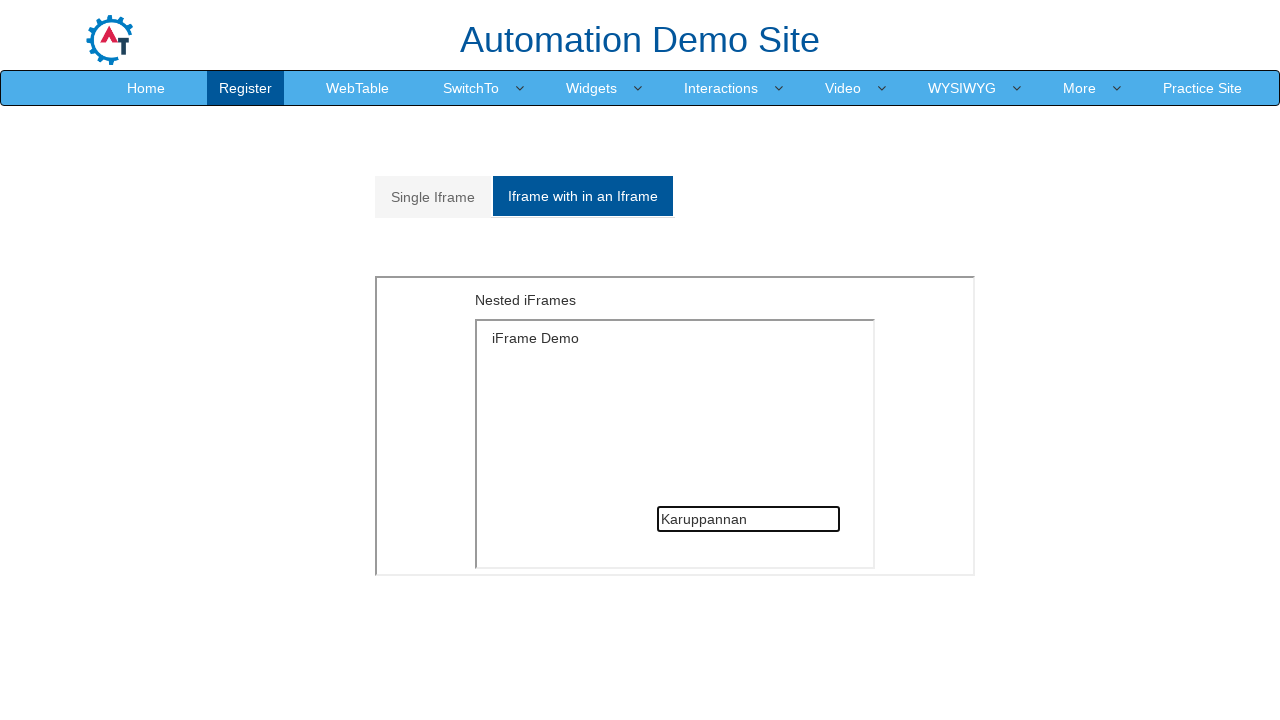

Clicked on Single Frame tab to return to single frame section at (433, 197) on a:has-text('Sing')
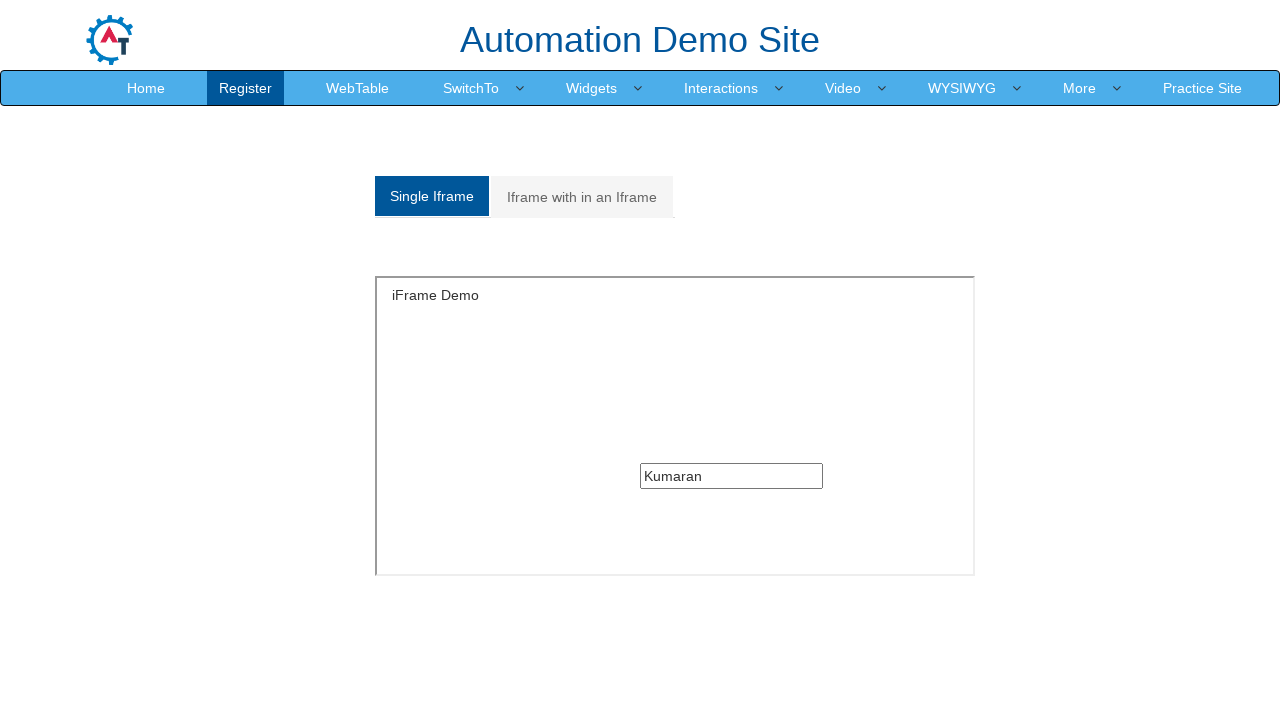

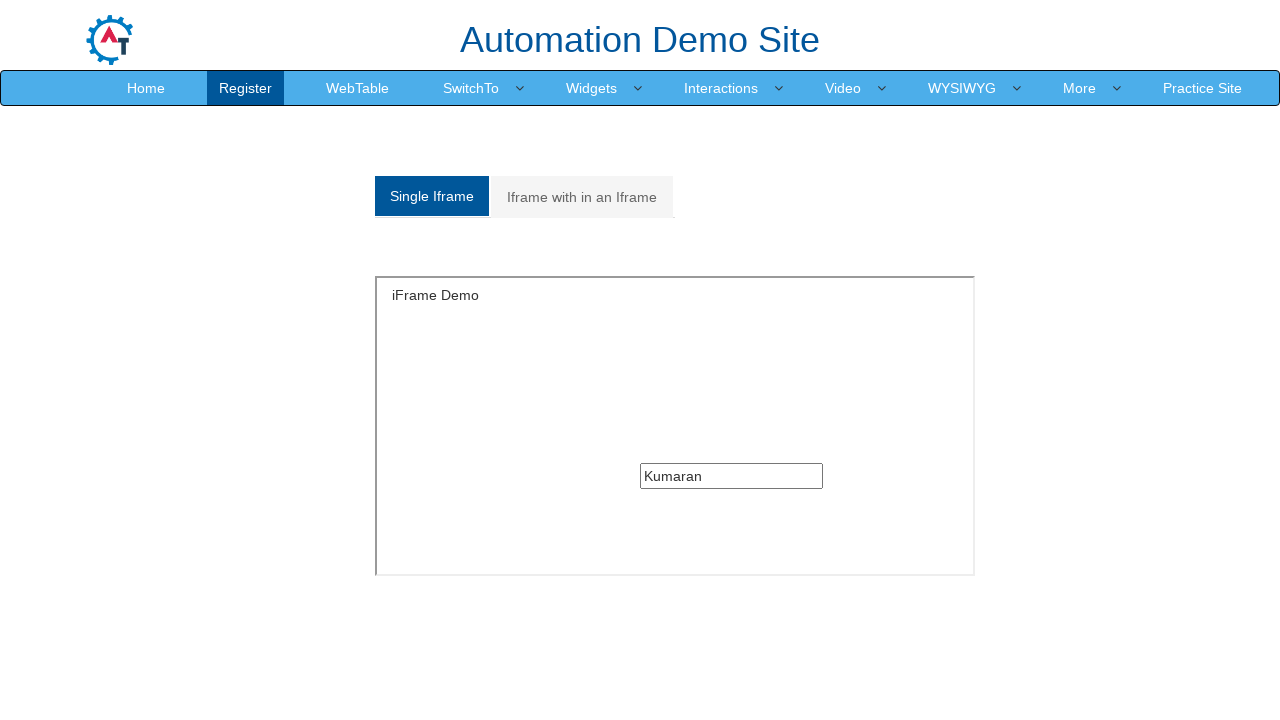